Demonstrates how to retrieve element attributes, CSS properties, and tag names from the username textbox on a login page without performing actual authentication.

Starting URL: https://opensource-demo.orangehrmlive.com/web/index.php/auth/login

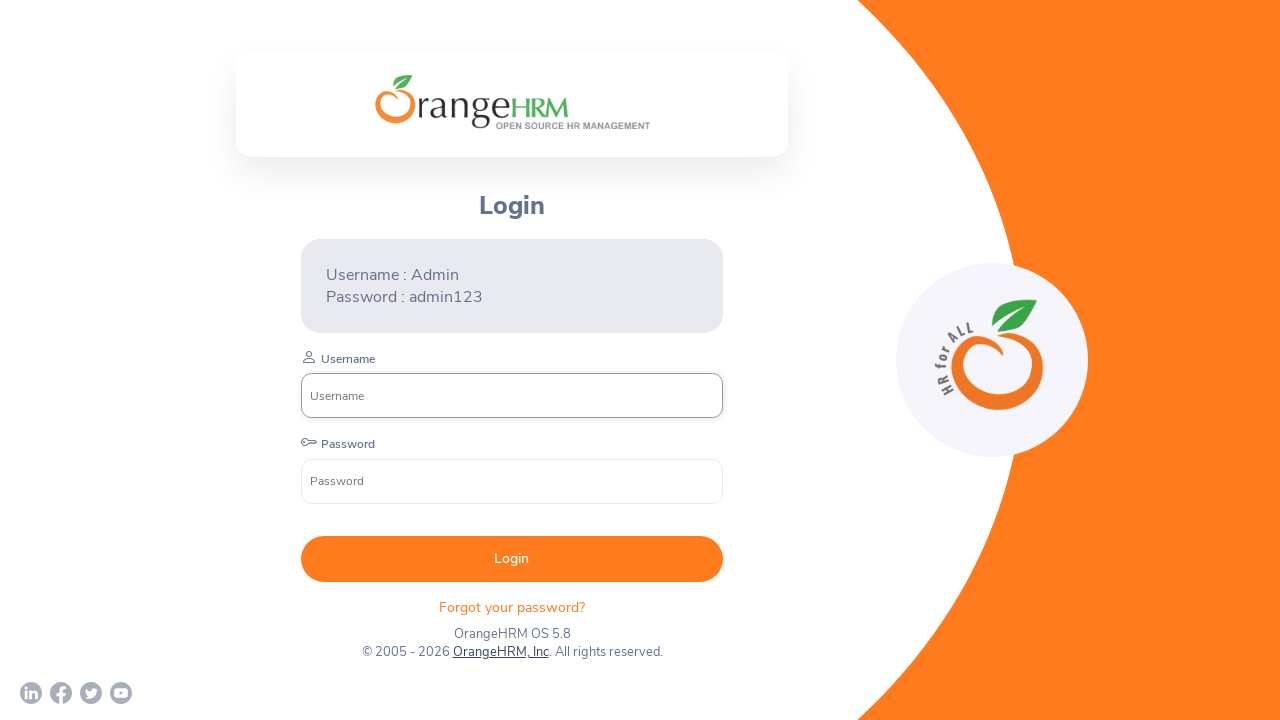

Waited for username textbox to be visible on login page
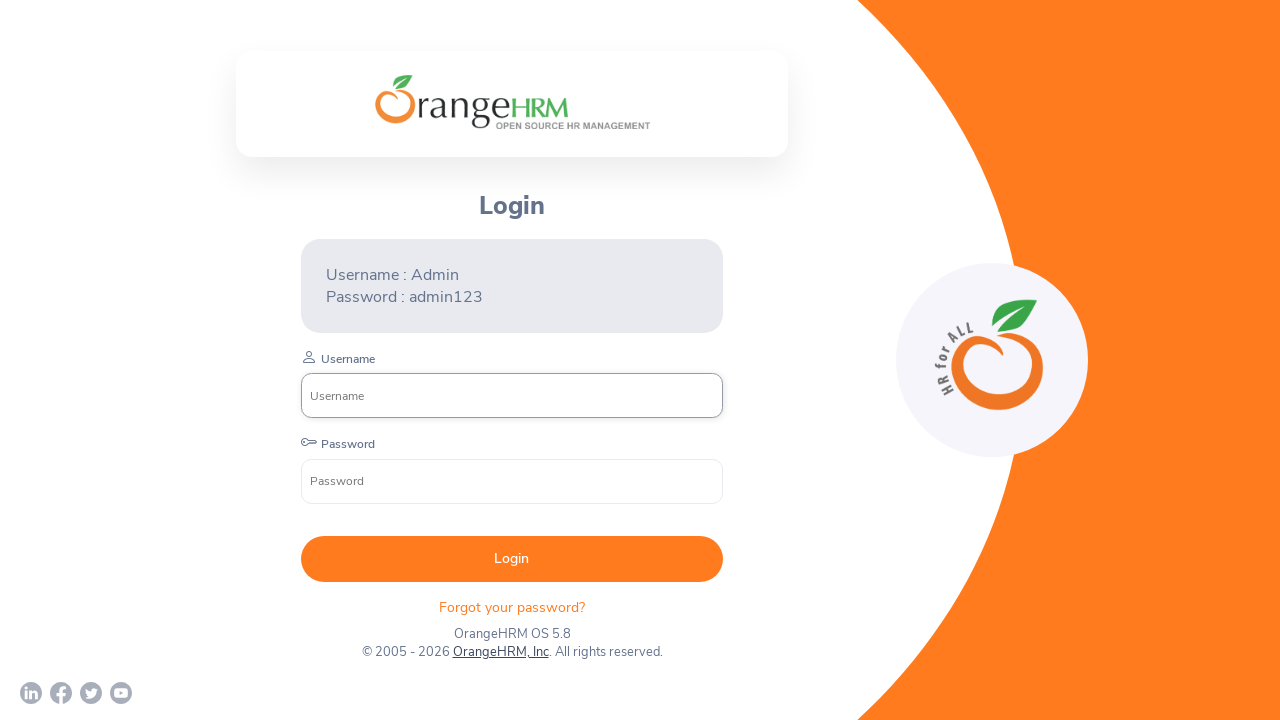

Retrieved class attribute from username textbox: oxd-input oxd-input--focus
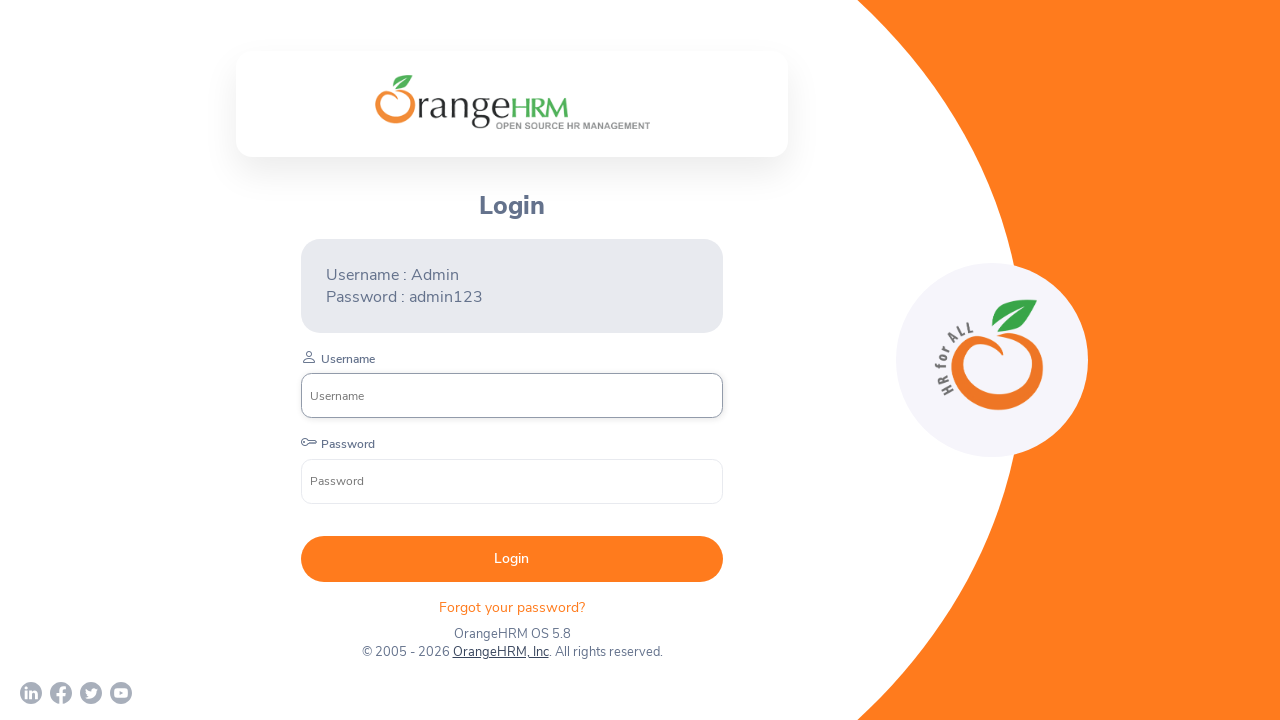

Retrieved CSS color property from username textbox: rgb(100, 114, 140)
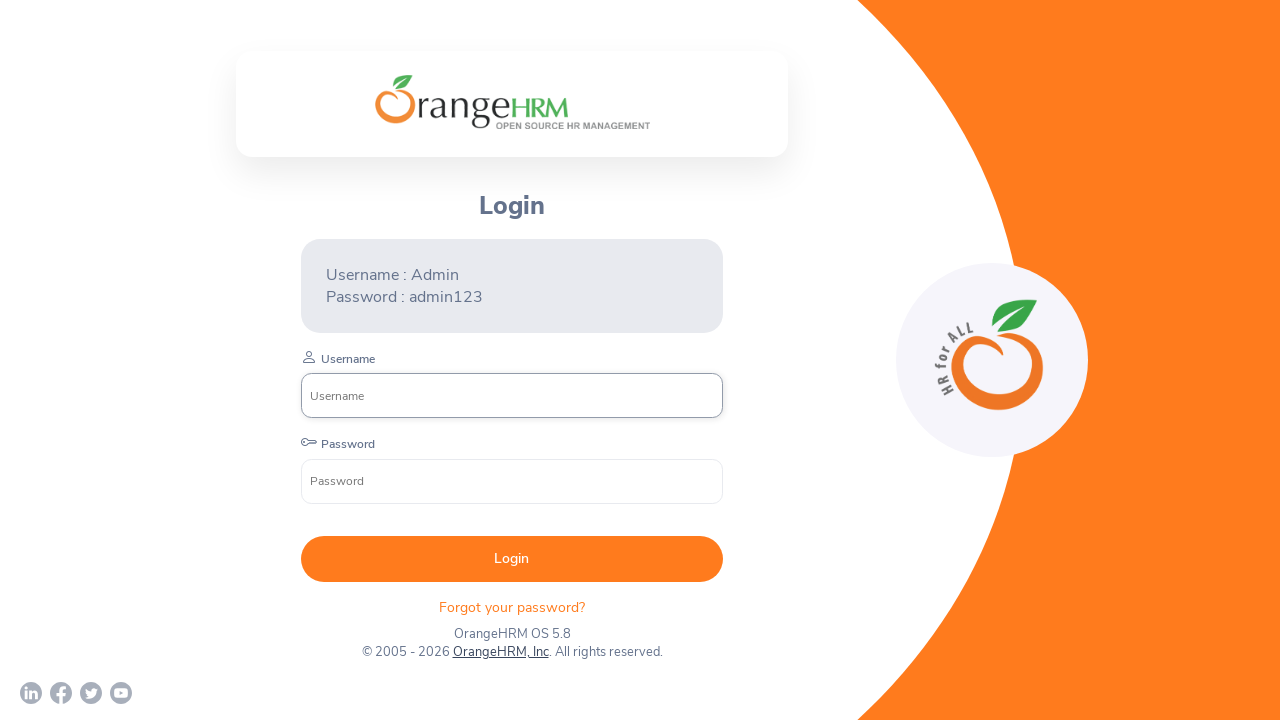

Retrieved tag name from username textbox: input
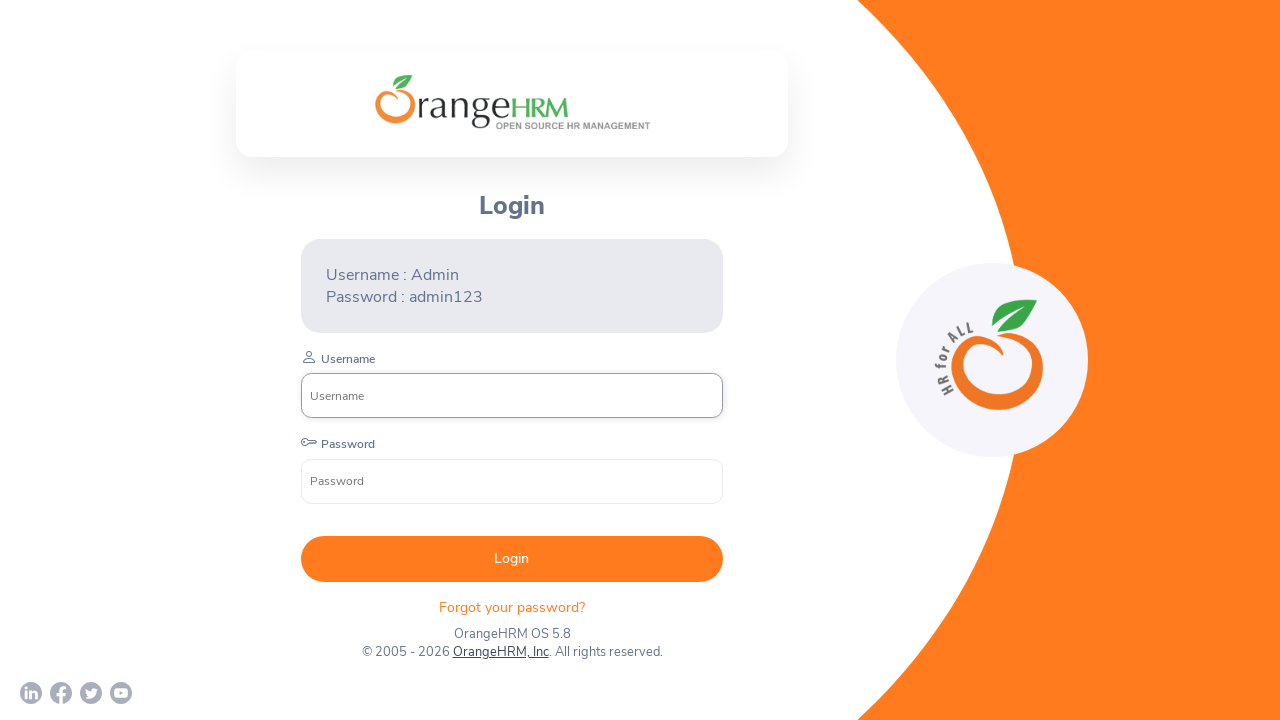

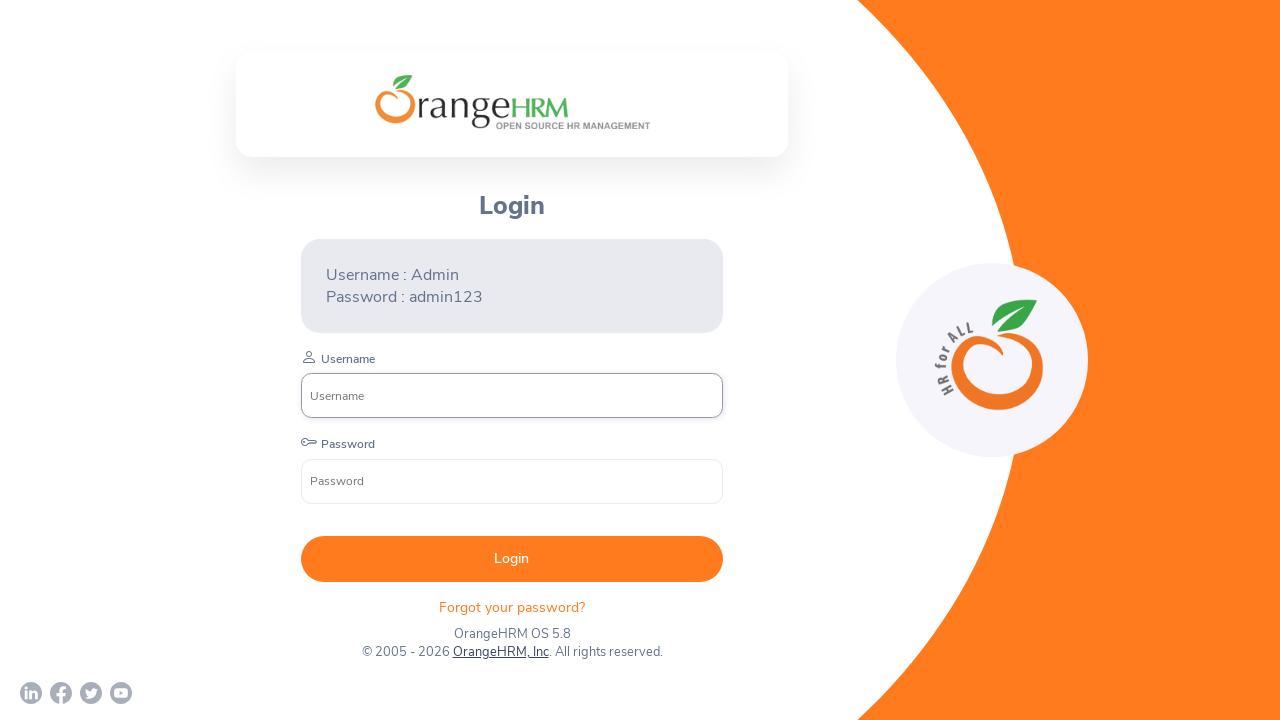